Tests prompt dialog handling by entering text into a prompt and verifying the result

Starting URL: https://testautomationpractice.blogspot.com/

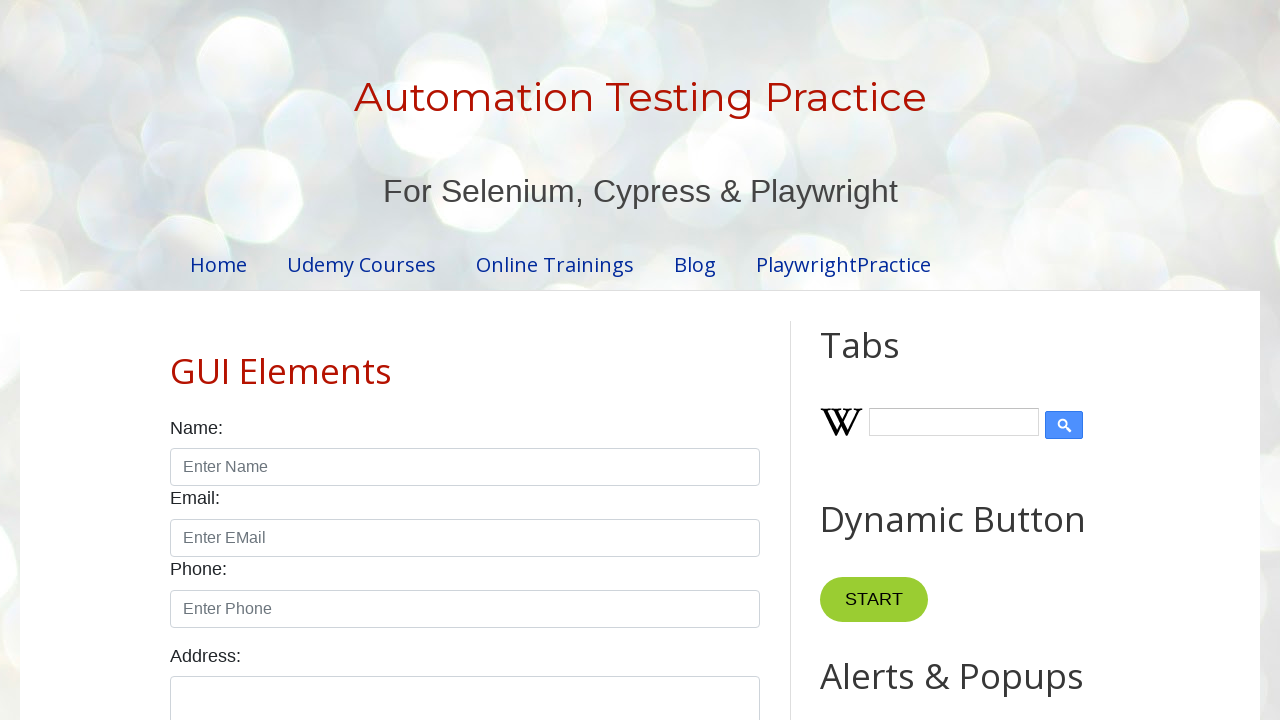

Set up dialog handler to accept prompt with text 'Playwright Rocks!'
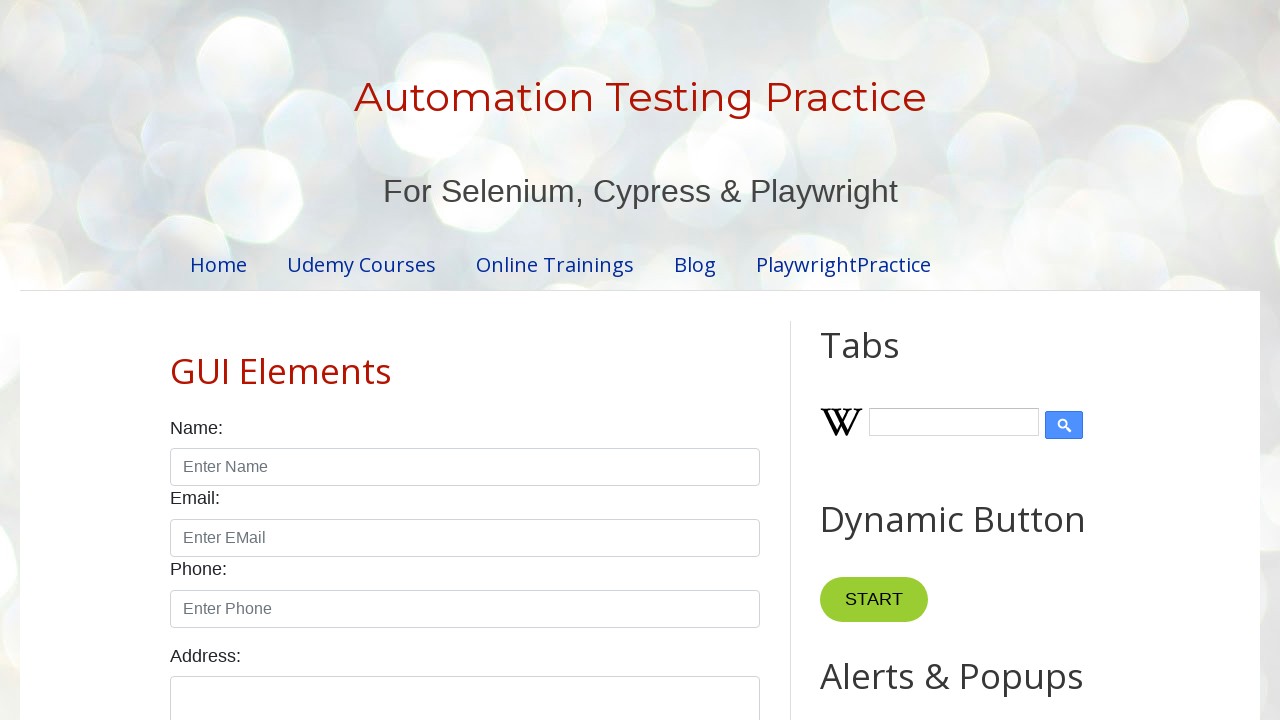

Clicked the prompt button at (890, 360) on #promptBtn
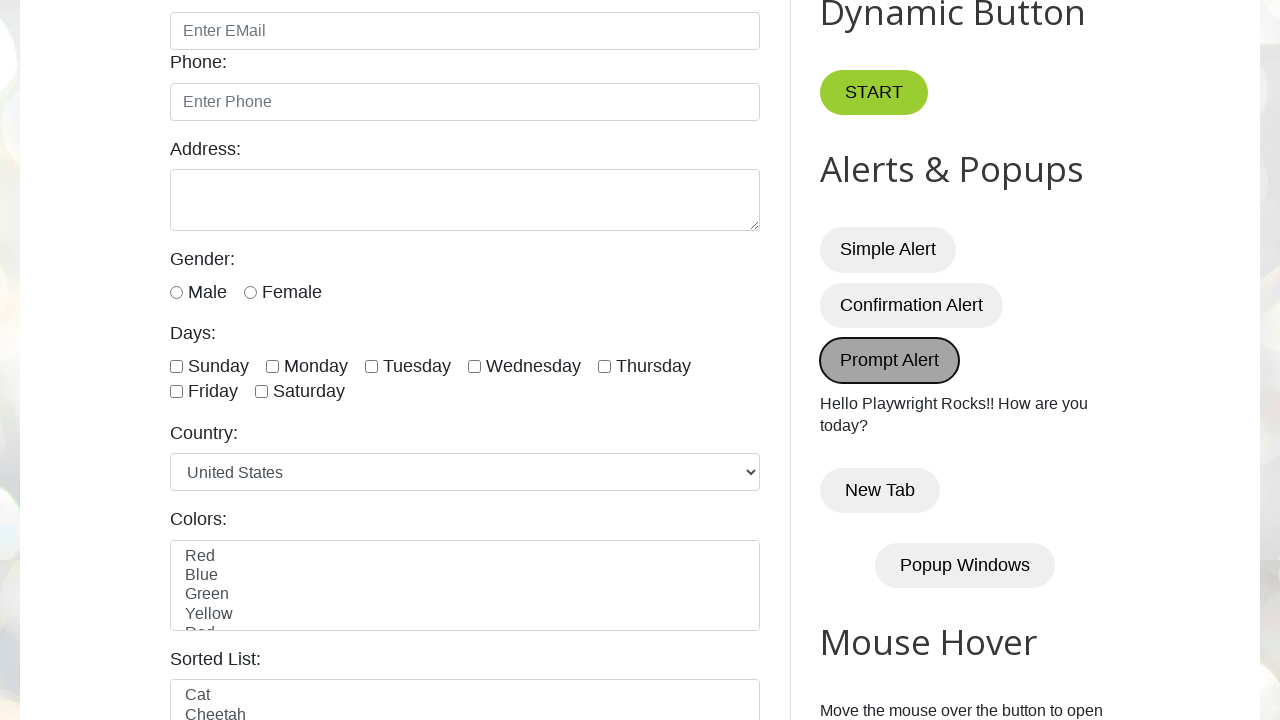

Waited for result text to appear
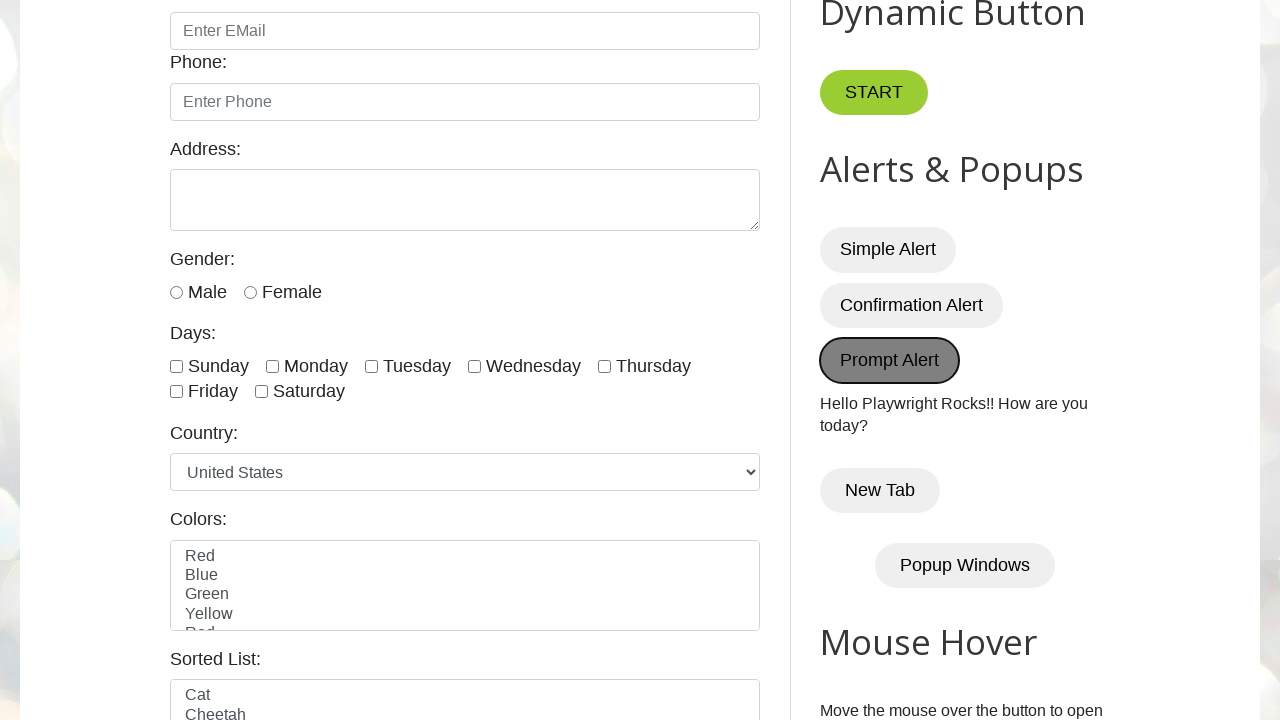

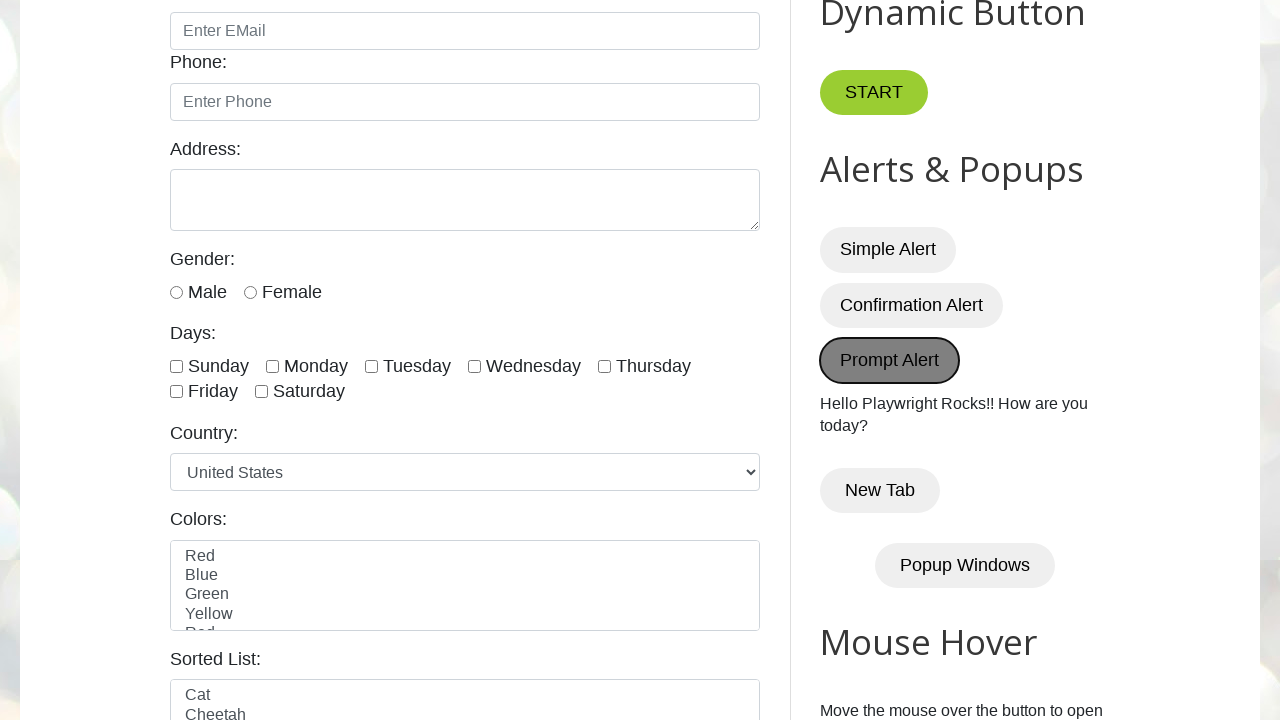